Tests notification message functionality by clicking a link and verifying that a notification message appears

Starting URL: https://the-internet.herokuapp.com/notification_message_rendered

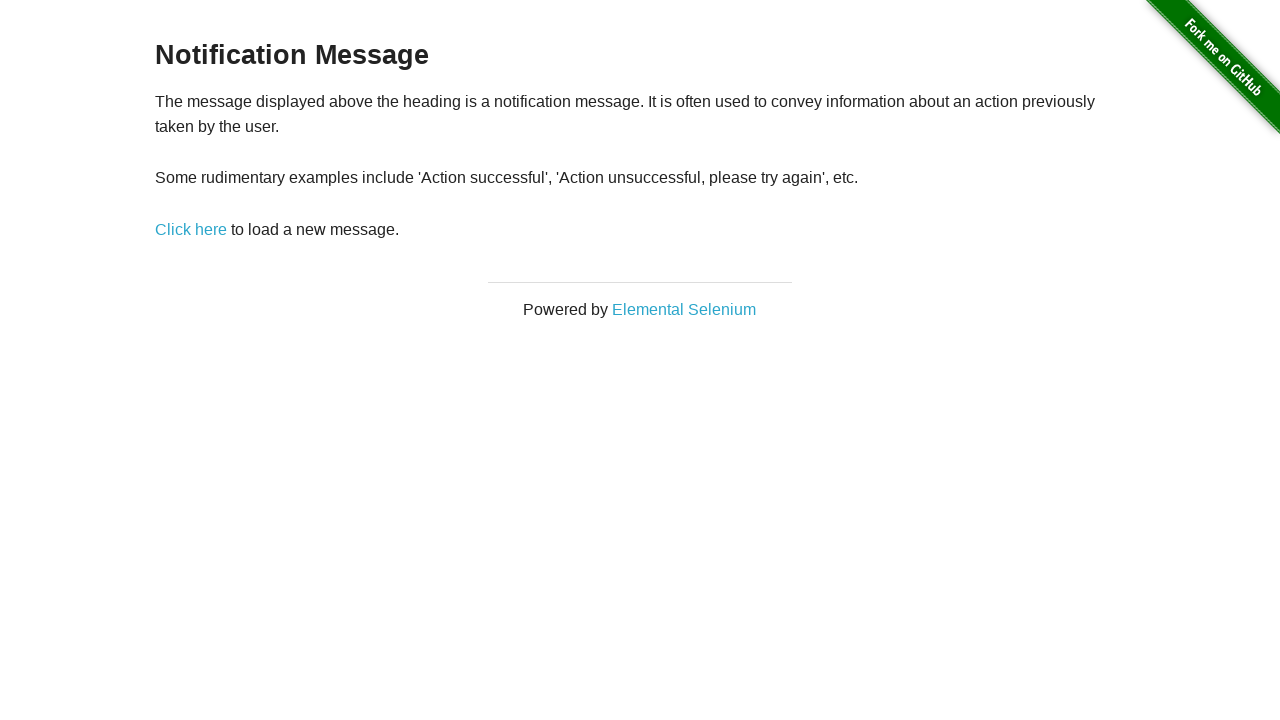

Reloaded the notification messages page to ensure fresh state
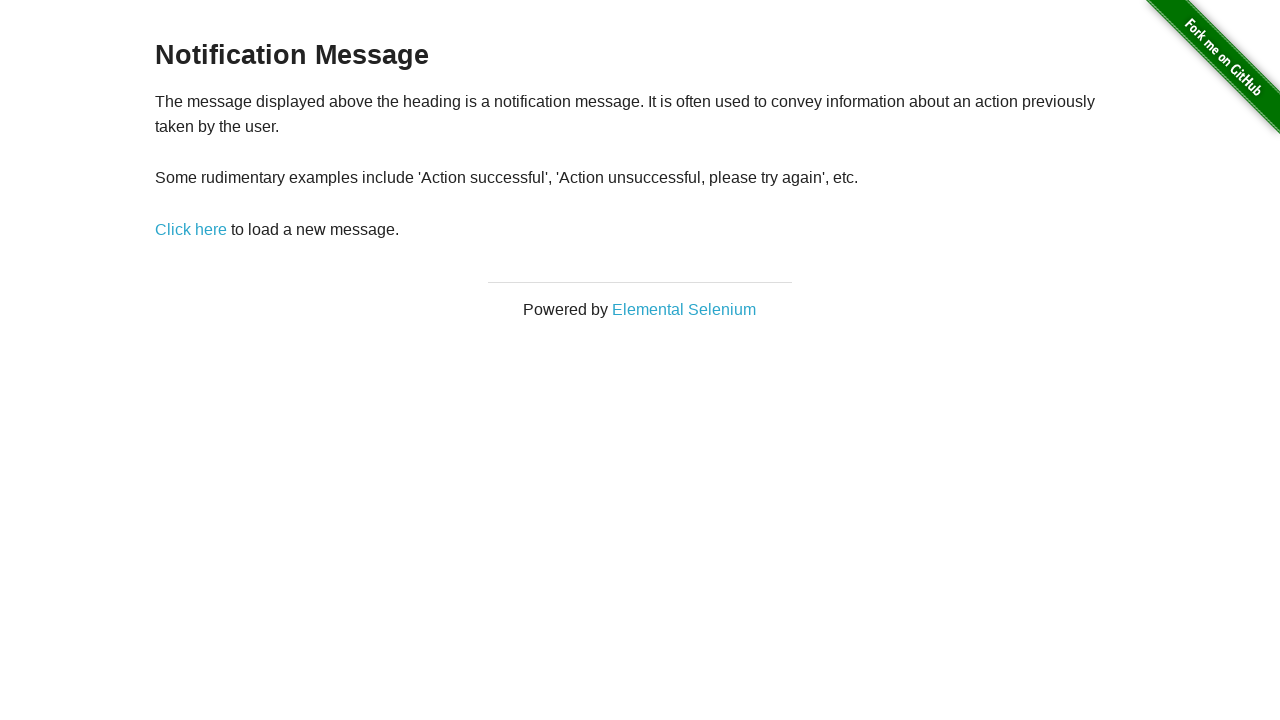

Clicked the 'Click here' link to trigger notification message at (191, 229) on text=Click here
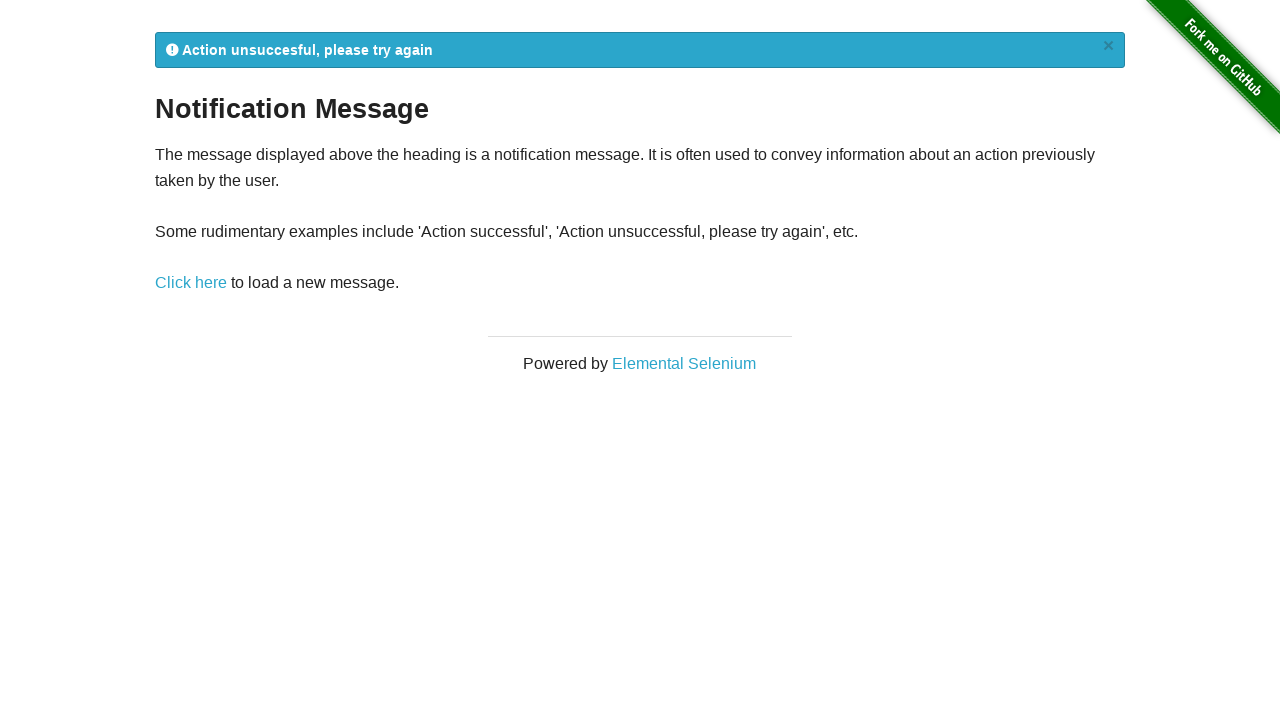

Verified that notification message appeared in #flash element
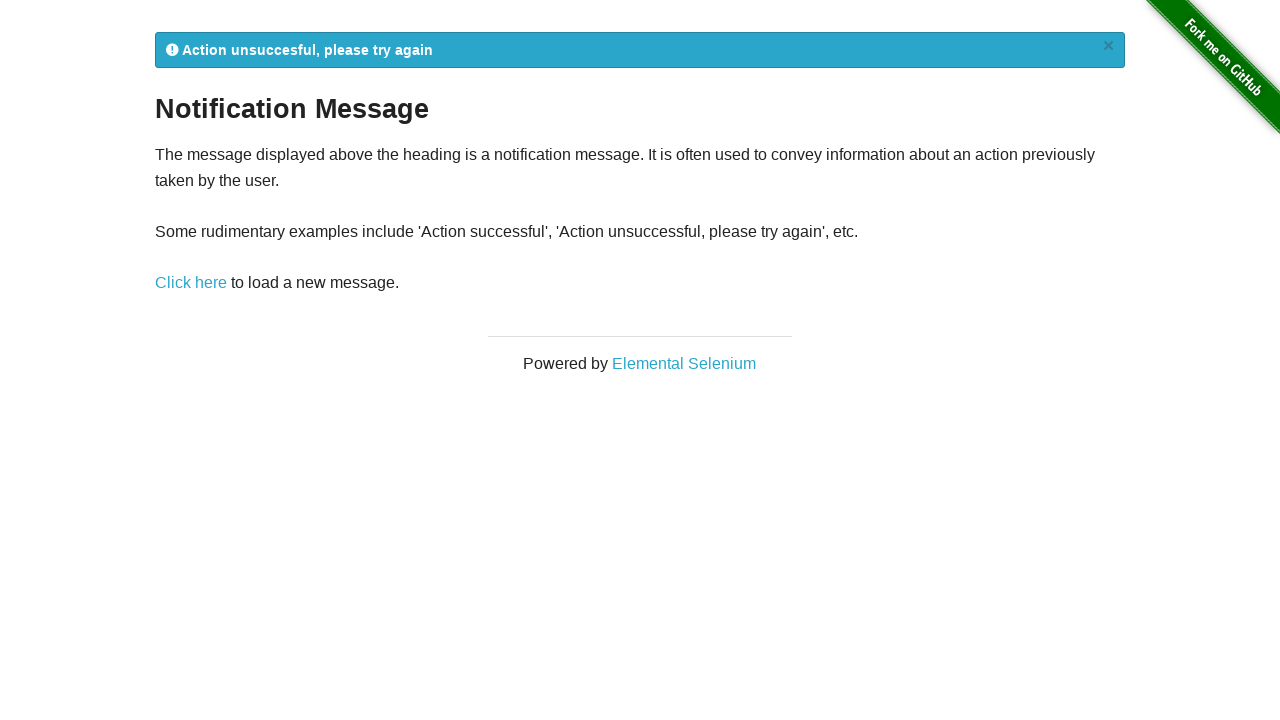

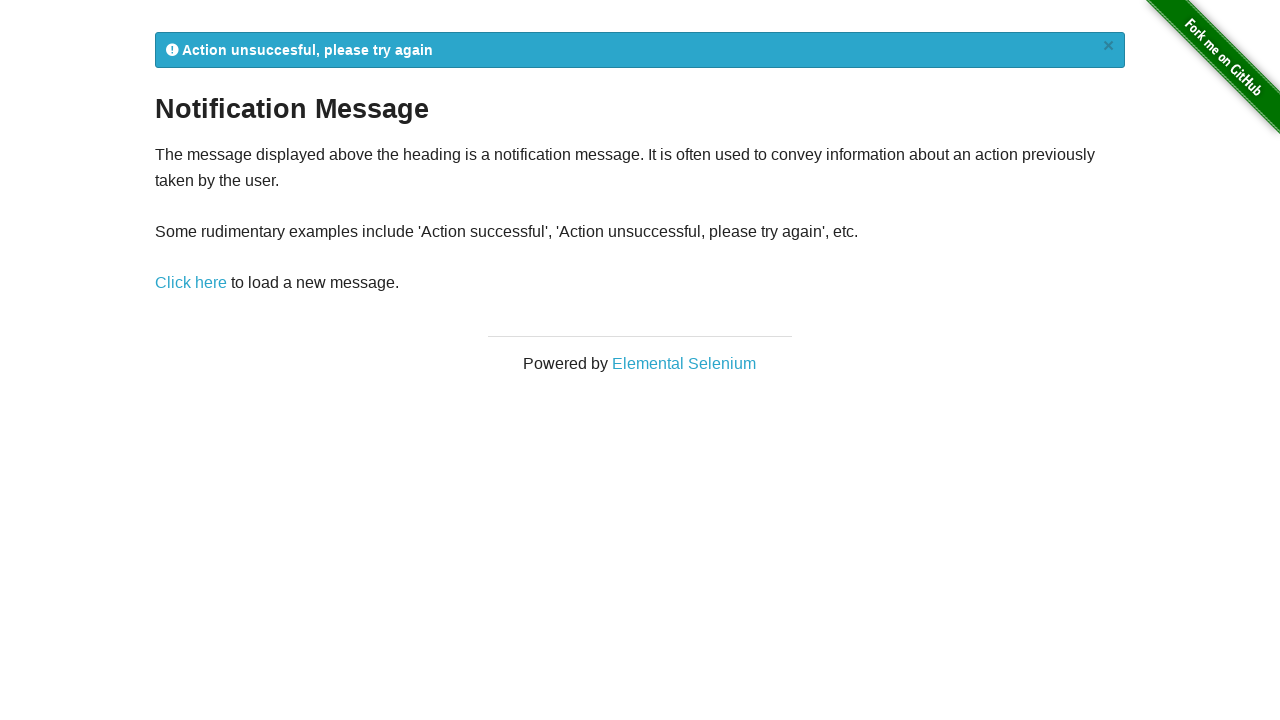